Tests a web form by filling out various input types (text, password, textarea, number, dropdown, file, color, date, range) and submitting the form, then verifying successful submission.

Starting URL: https://www.selenium.dev/selenium/web/web-form.html

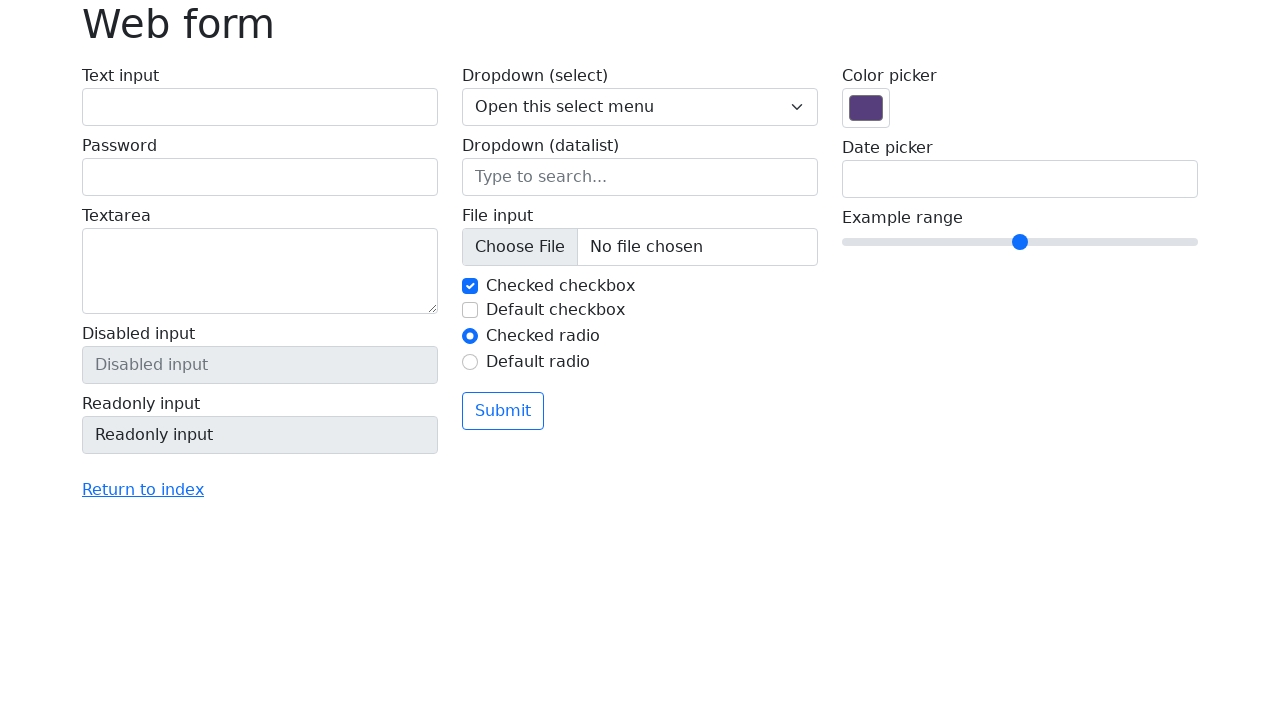

Filled text input field with 'testuser2024' on input[name='my-text']
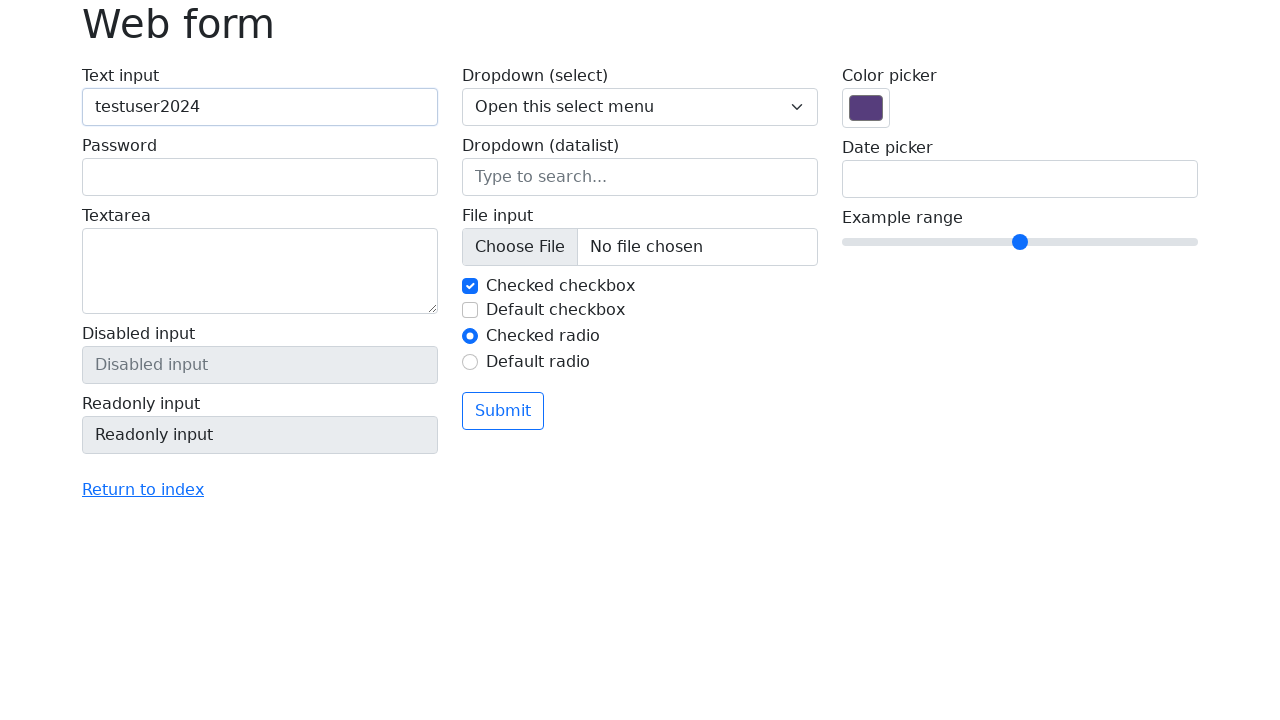

Filled password field with 'securePass123' on input[name='my-password']
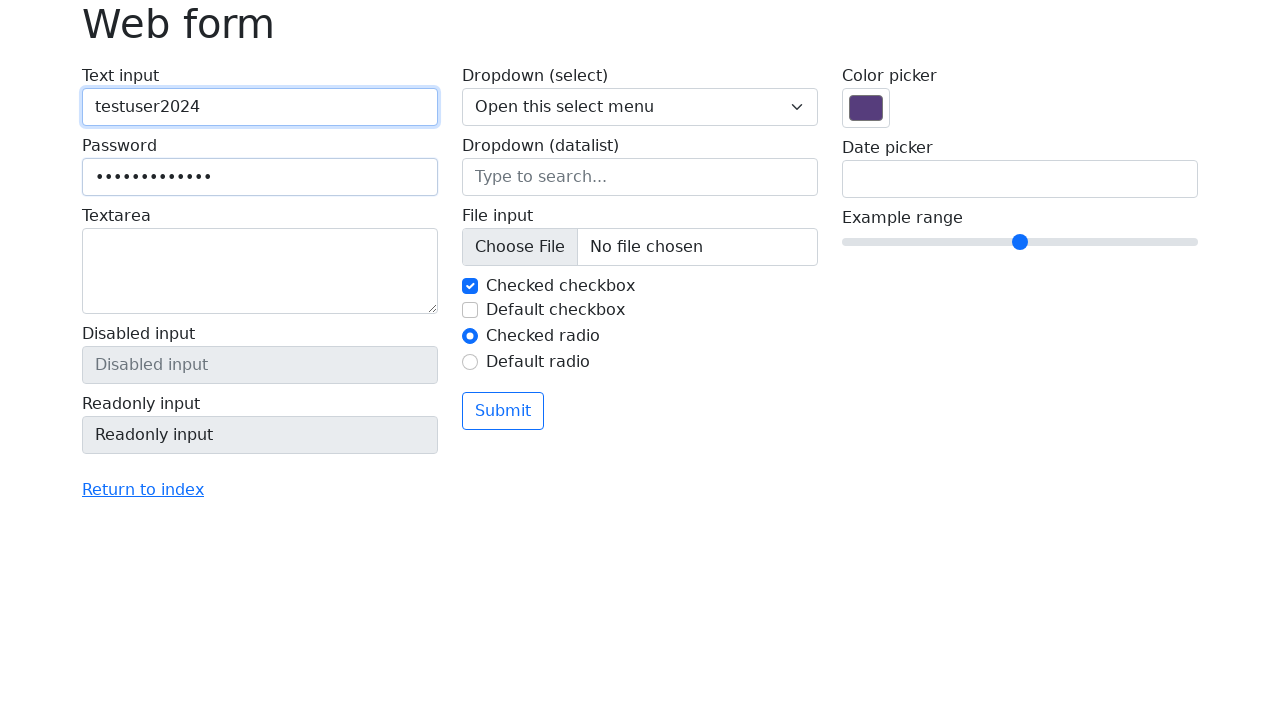

Filled textarea with test message on textarea[name='my-textarea']
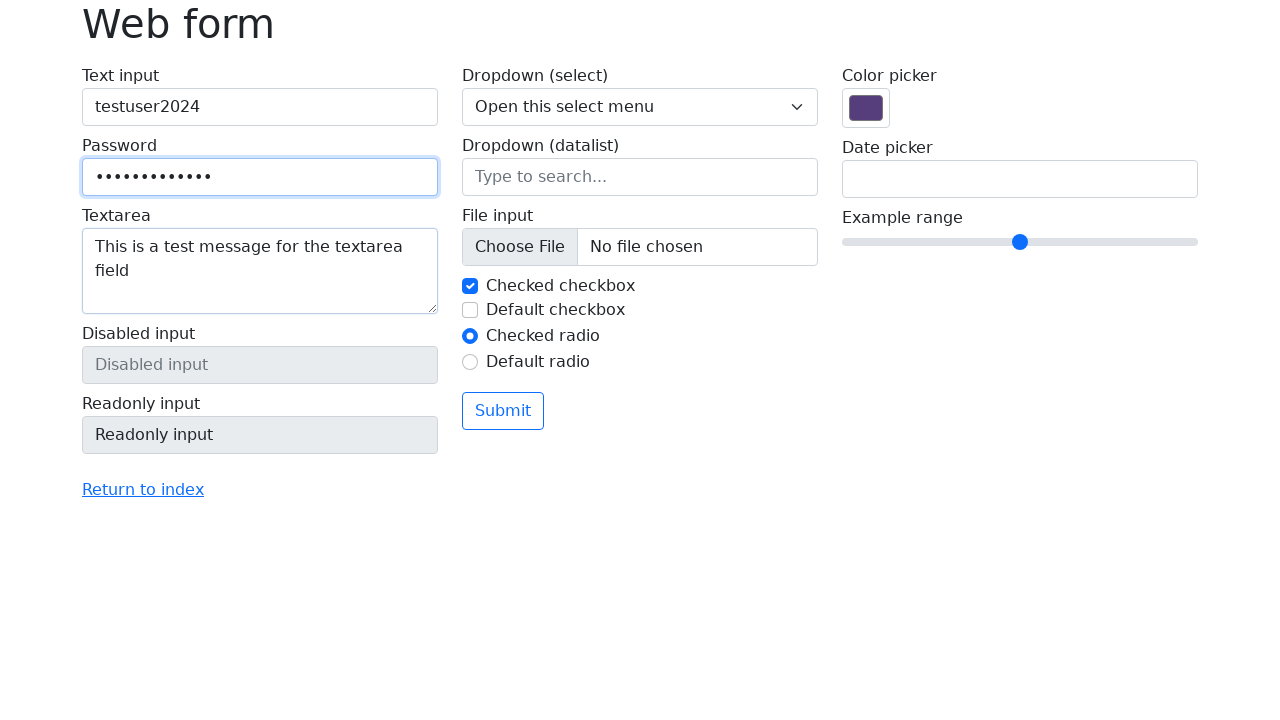

Set number input to 2 on input[name='my-range']
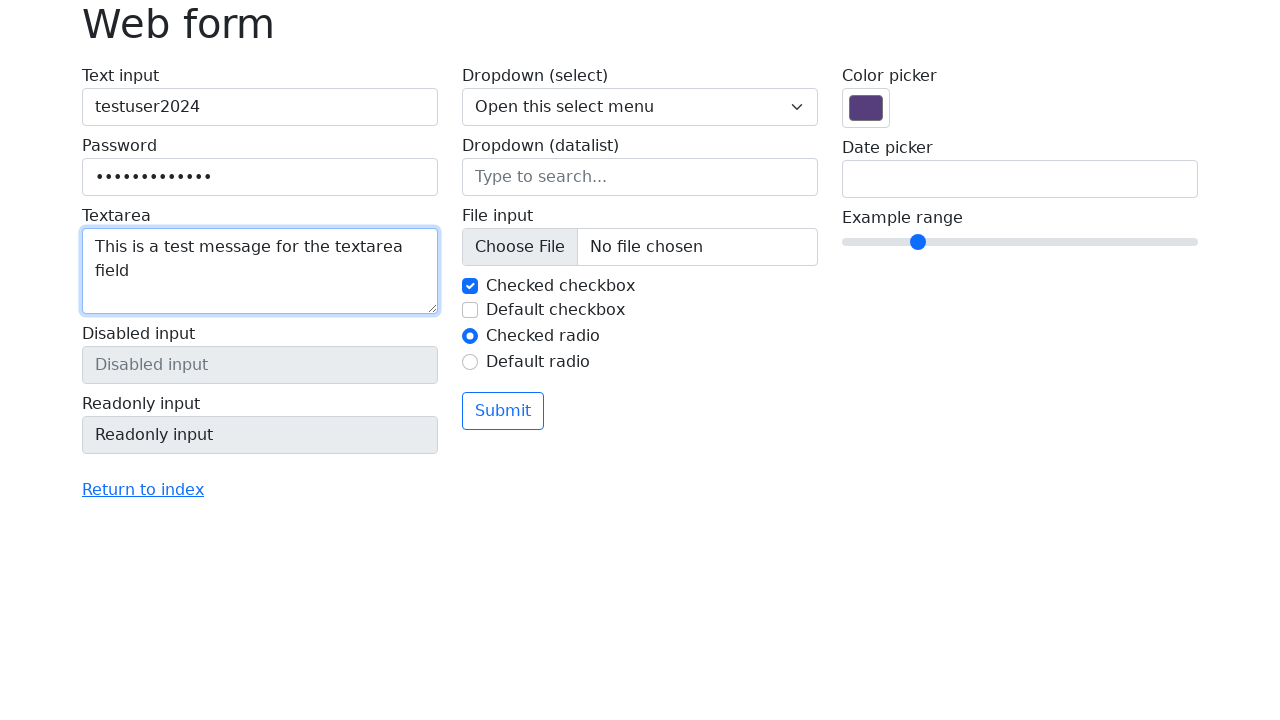

Selected 'Los Angeles' from datalist dropdown on input[name='my-datalist']
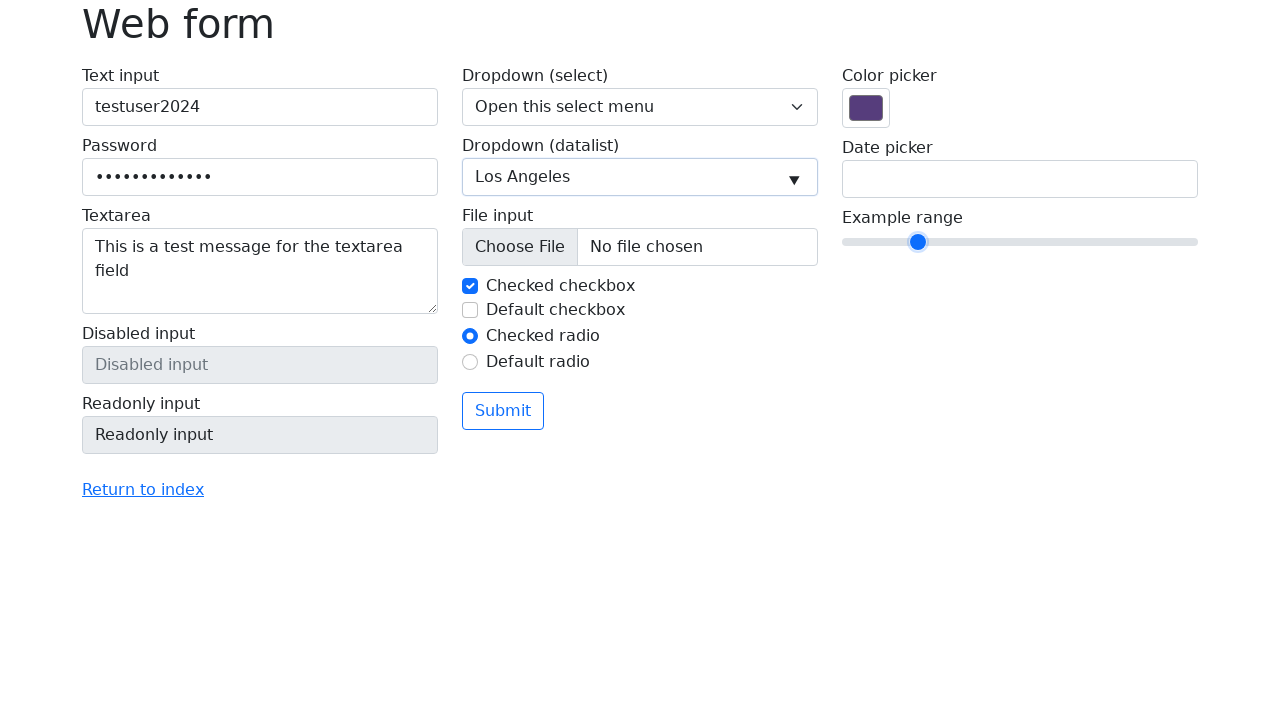

Set color picker to #00ff00 (green) on input[name='my-colors']
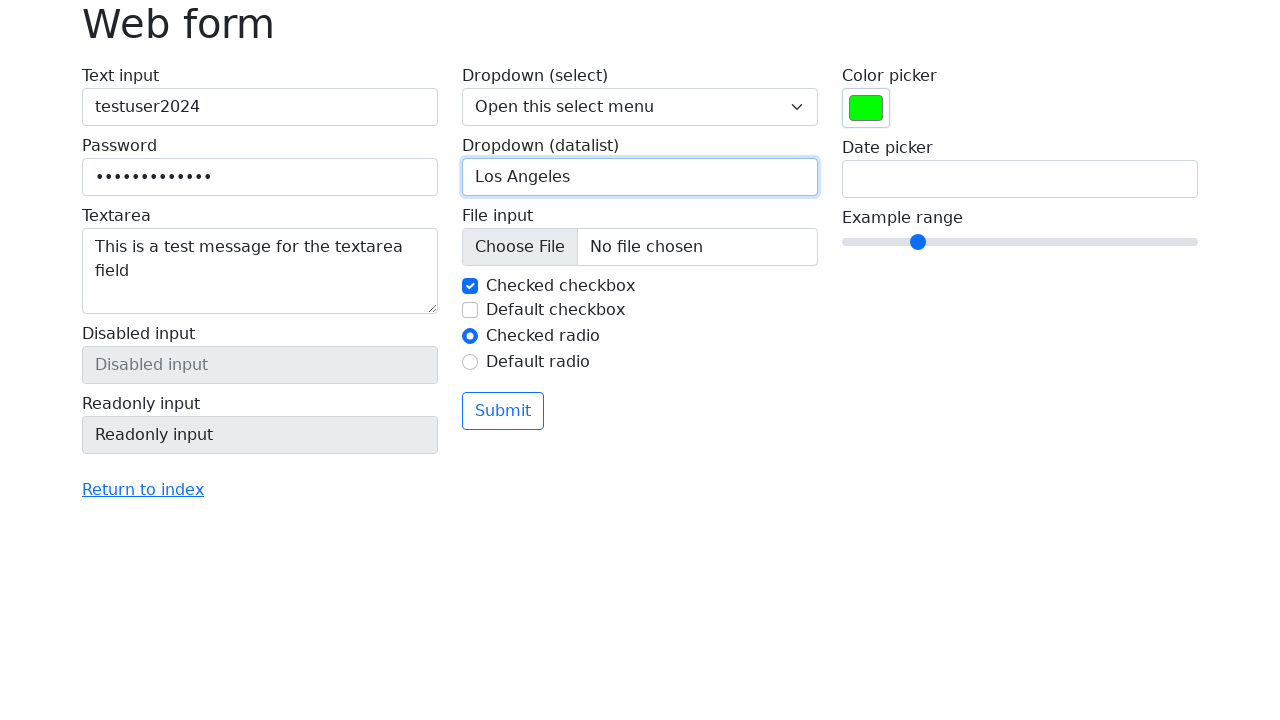

Set date to 2024-01-01 on input[name='my-date']
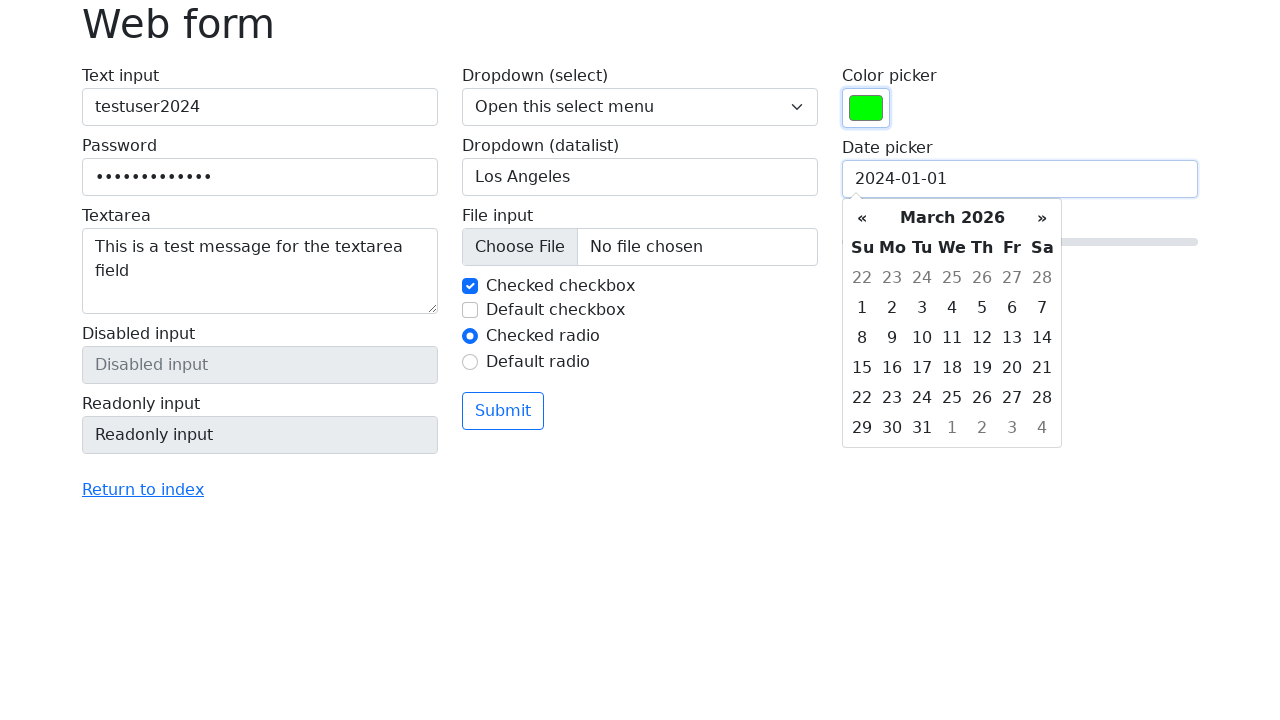

Adjusted range slider to value 1
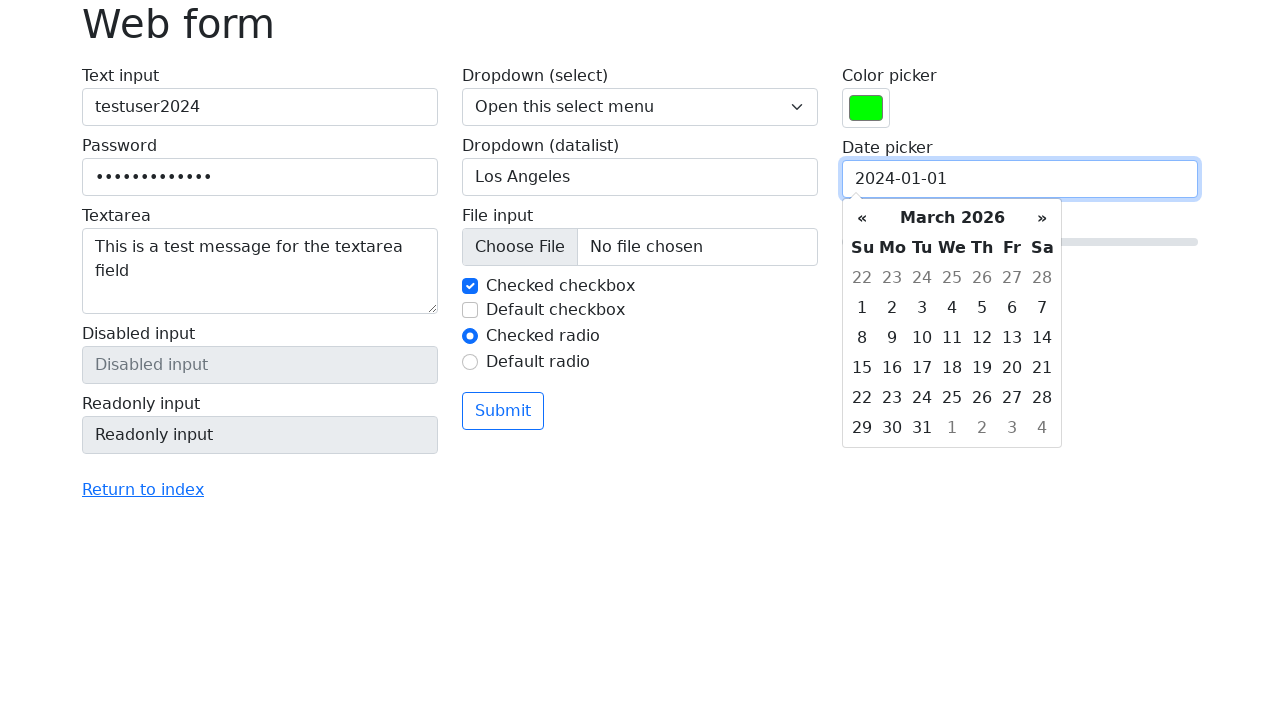

Clicked submit button to submit the form at (503, 411) on button[type='submit']
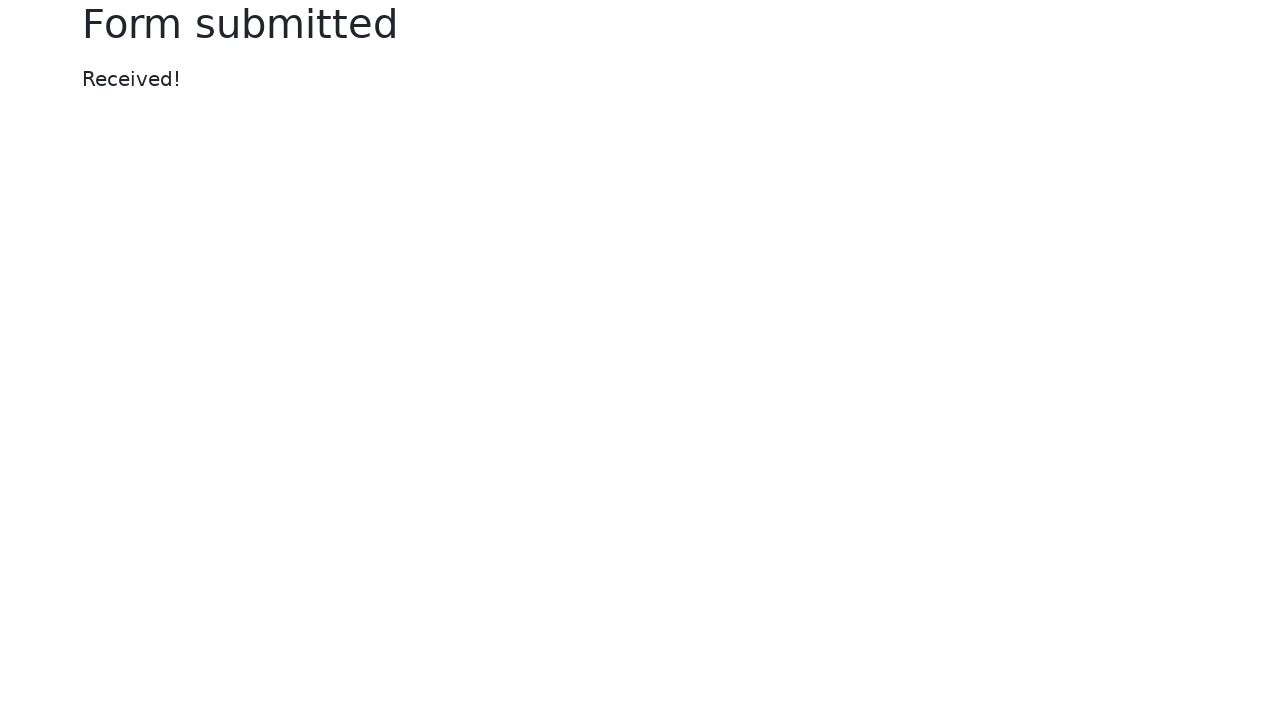

Form submission successful - success page loaded
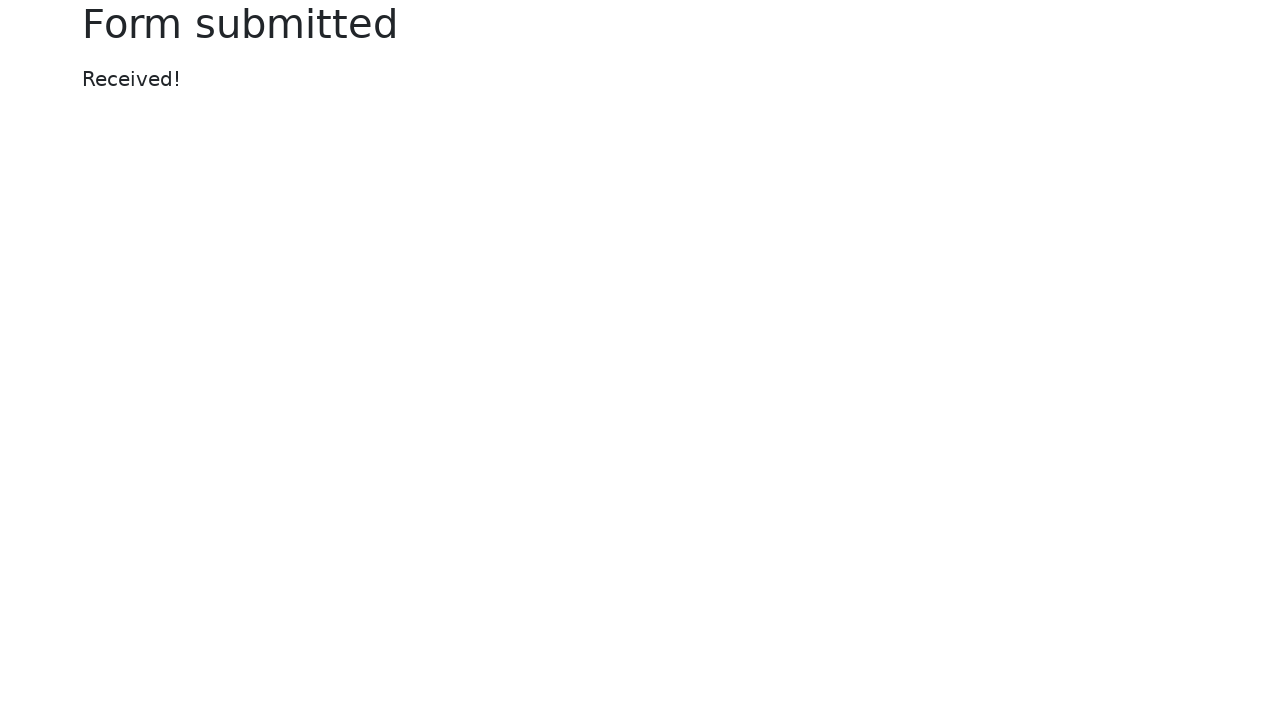

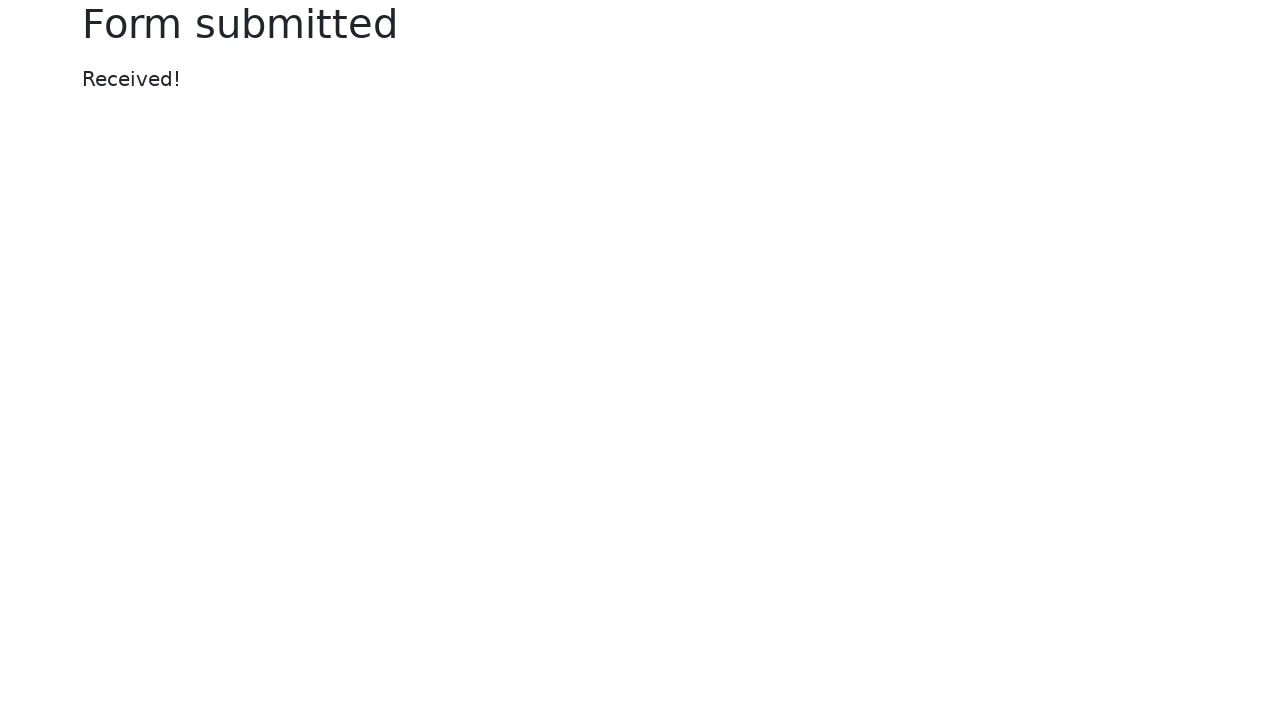